Tests that new todo items are appended to the bottom of the list by creating 3 items and verifying the count.

Starting URL: https://demo.playwright.dev/todomvc

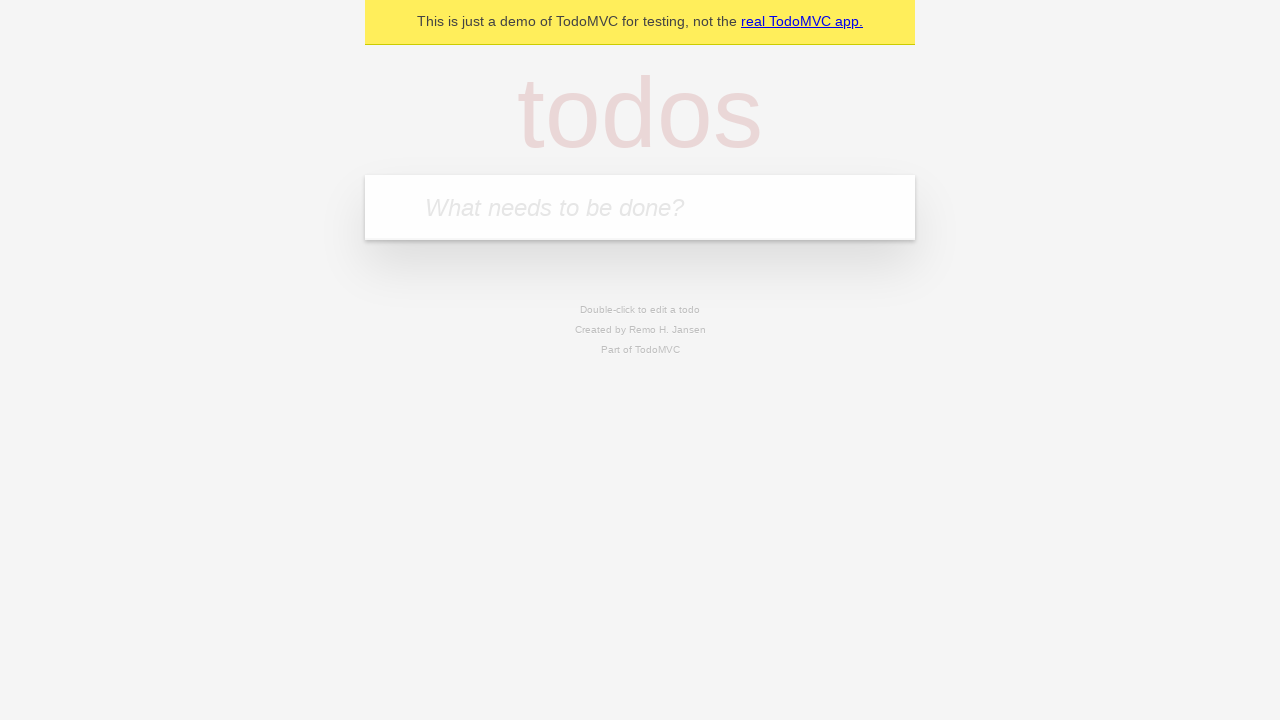

Filled input field with 'buy some cheese' on internal:attr=[placeholder="What needs to be done?"i]
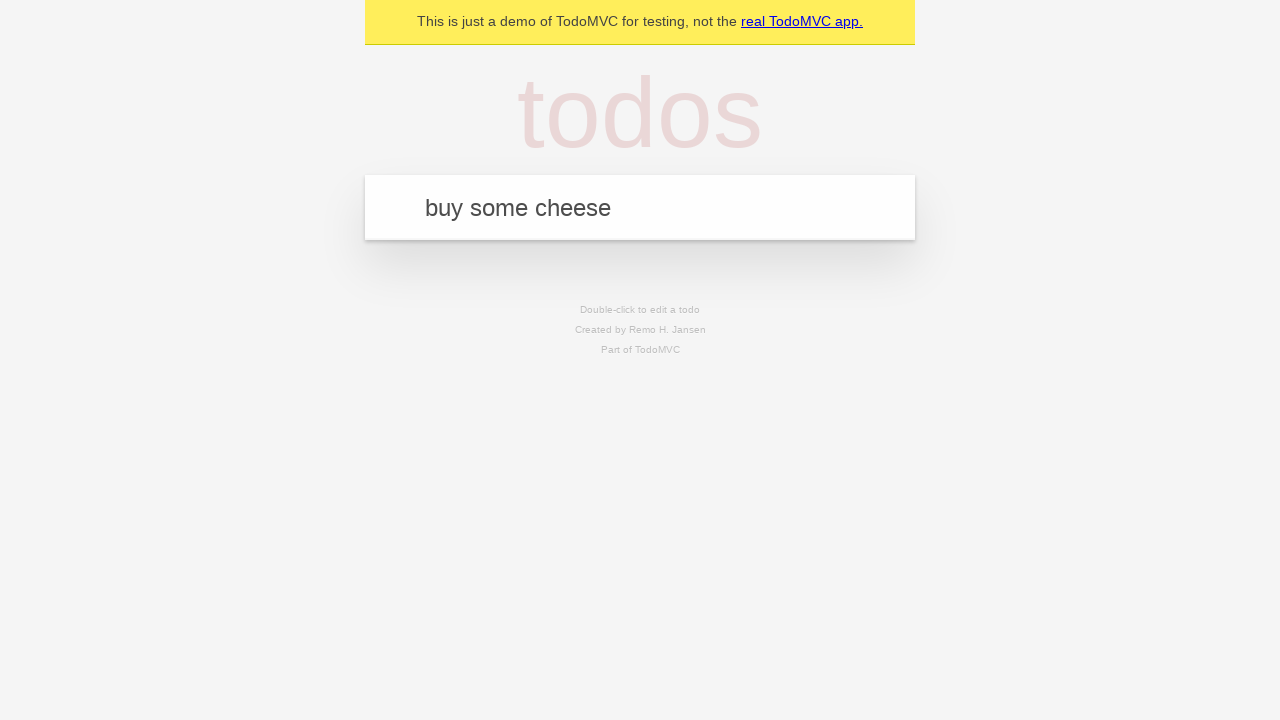

Pressed Enter to add first todo item on internal:attr=[placeholder="What needs to be done?"i]
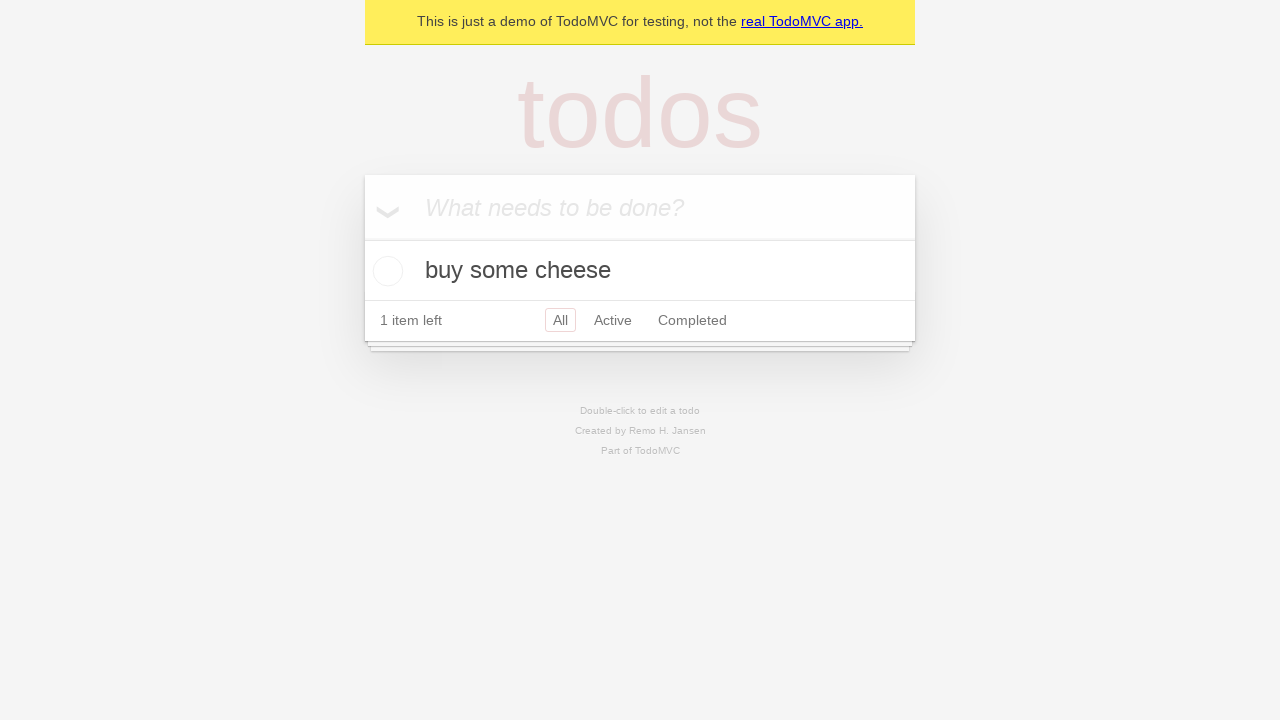

Filled input field with 'feed the cat' on internal:attr=[placeholder="What needs to be done?"i]
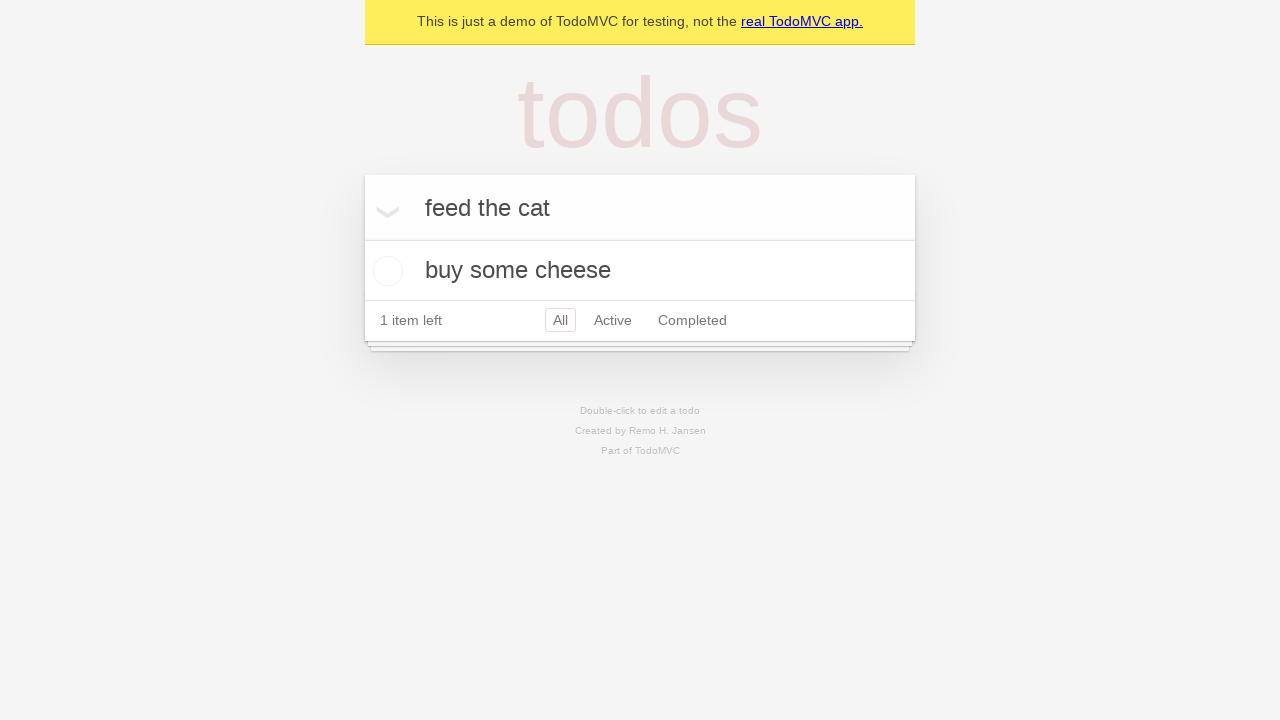

Pressed Enter to add second todo item on internal:attr=[placeholder="What needs to be done?"i]
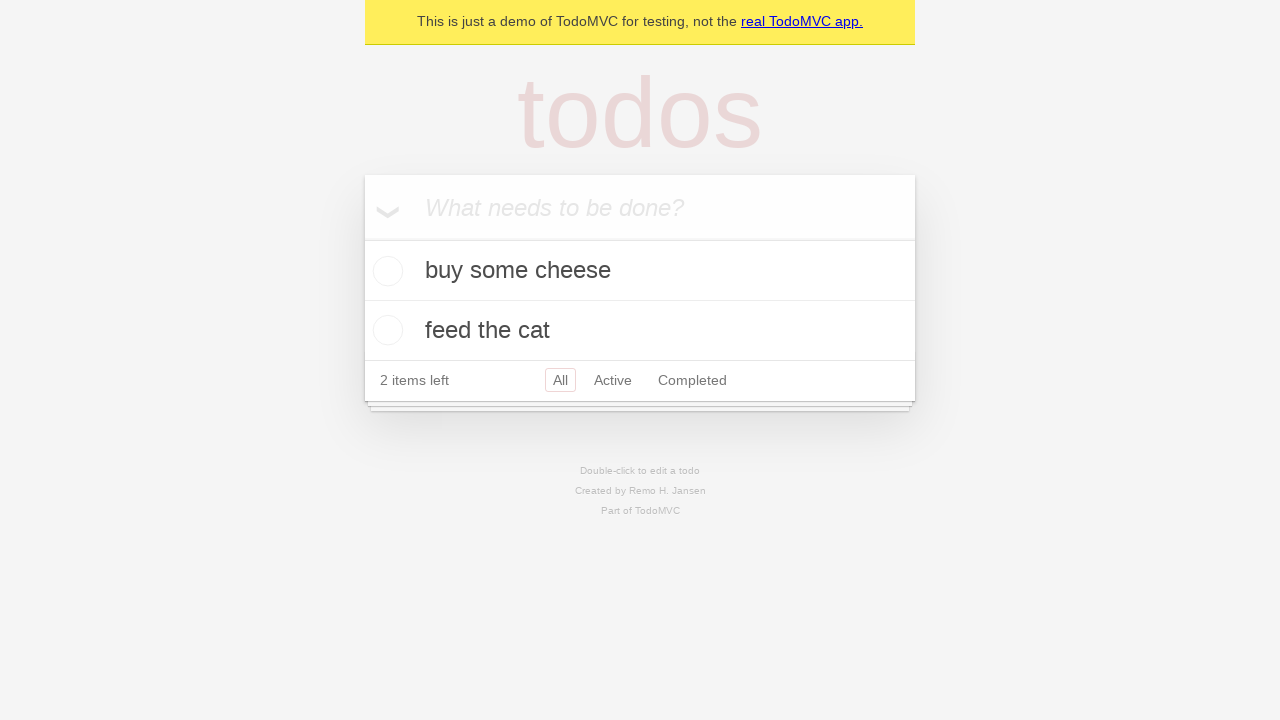

Filled input field with 'book a doctors appointment' on internal:attr=[placeholder="What needs to be done?"i]
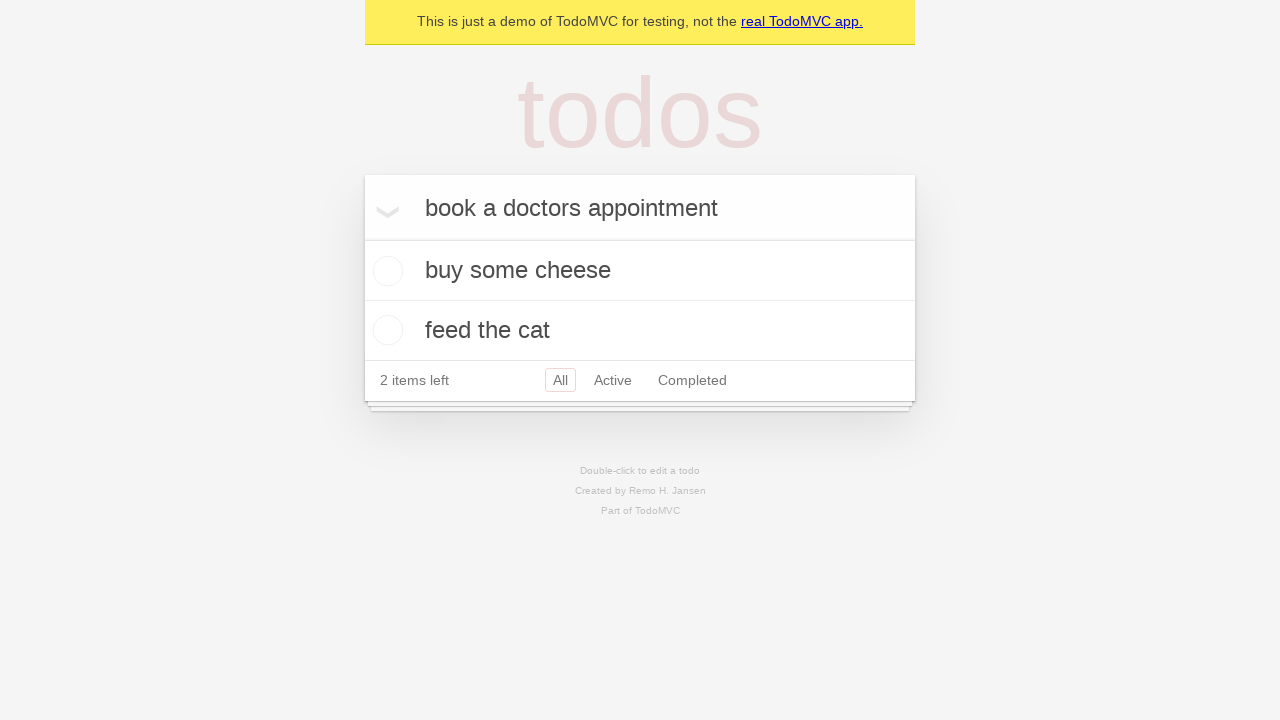

Pressed Enter to add third todo item on internal:attr=[placeholder="What needs to be done?"i]
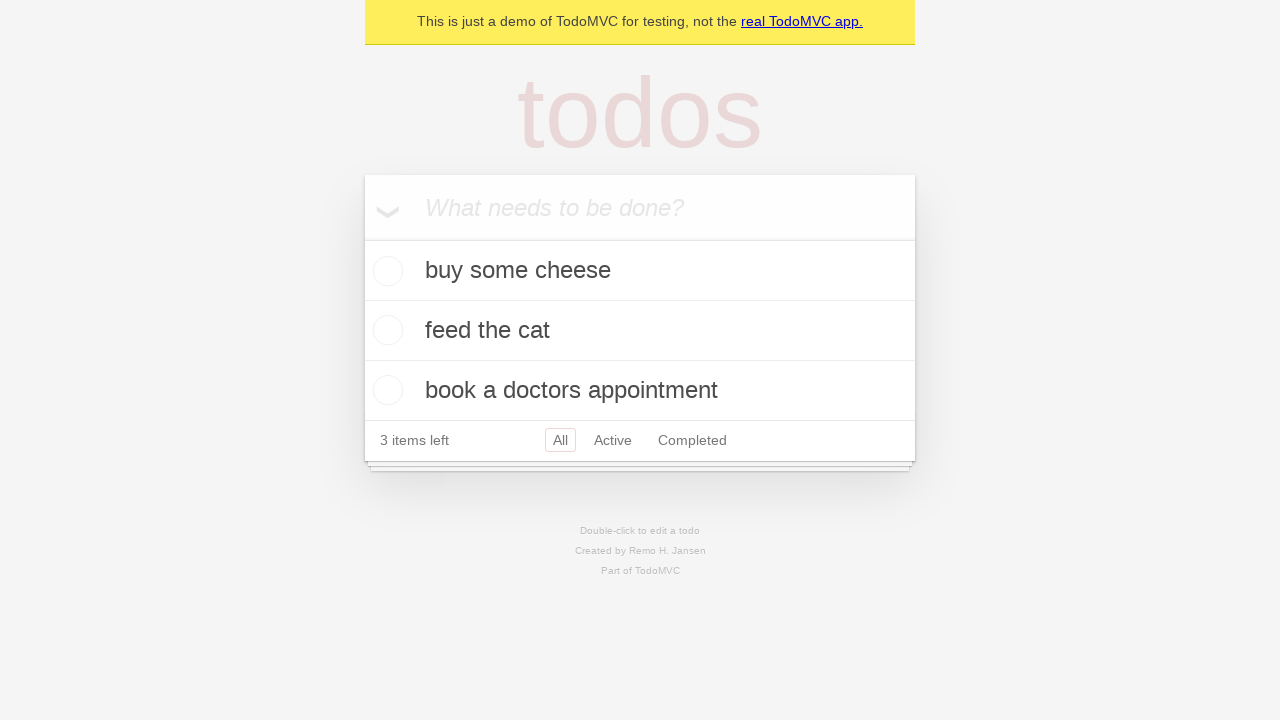

Verified all 3 todo items are visible with '3 items left' counter
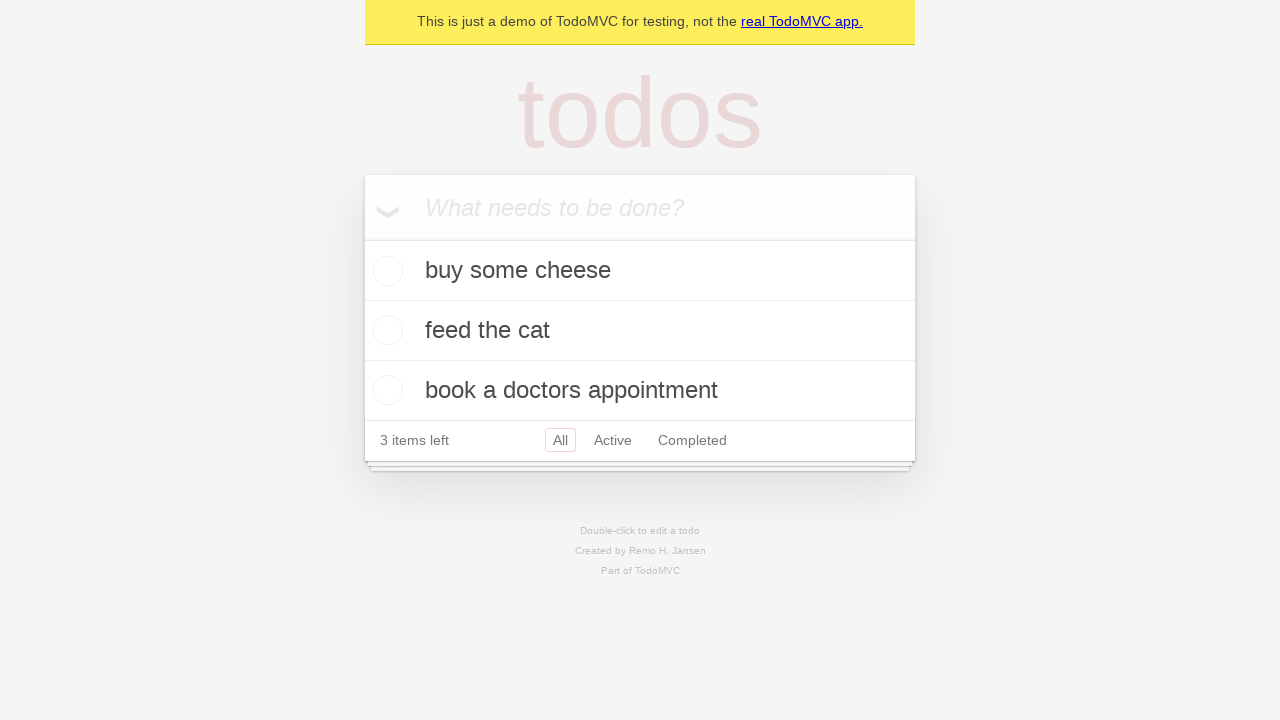

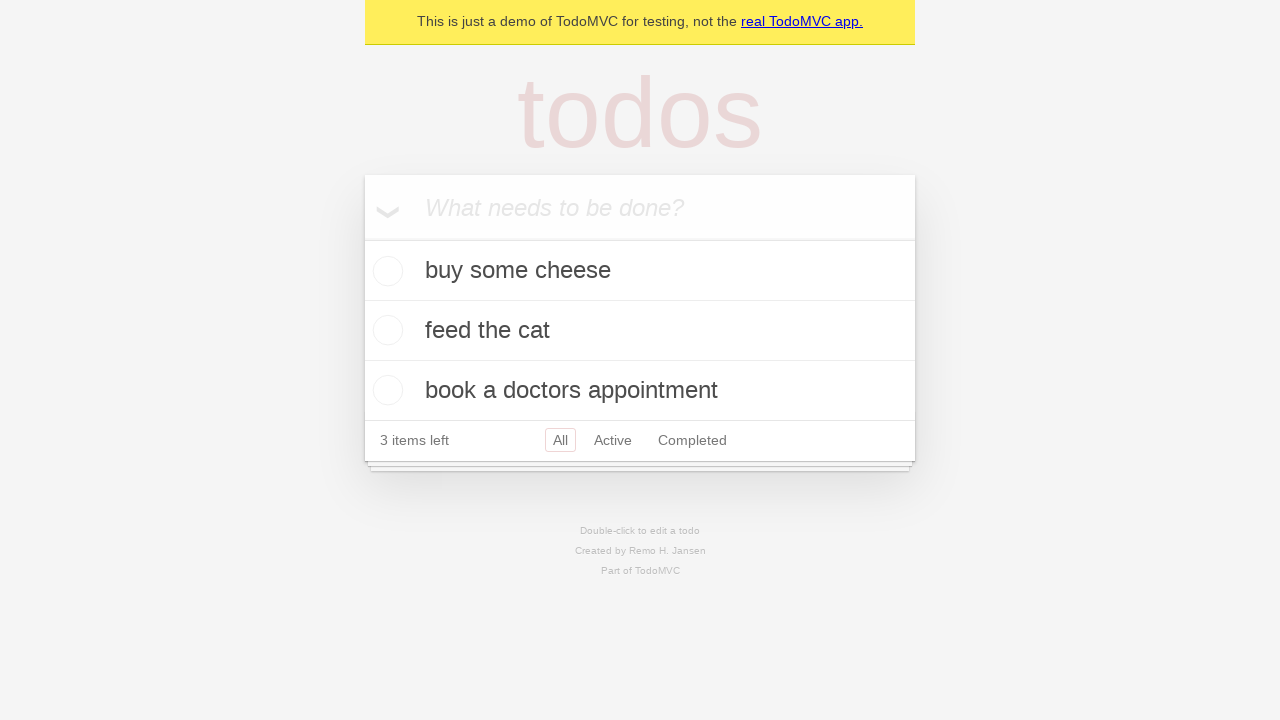